Tests dynamic loading functionality by clicking through to Example 1, triggering a loading sequence, and verifying that the hidden element becomes visible with the expected text "Hello World!"

Starting URL: http://the-internet.herokuapp.com/dynamic_loading

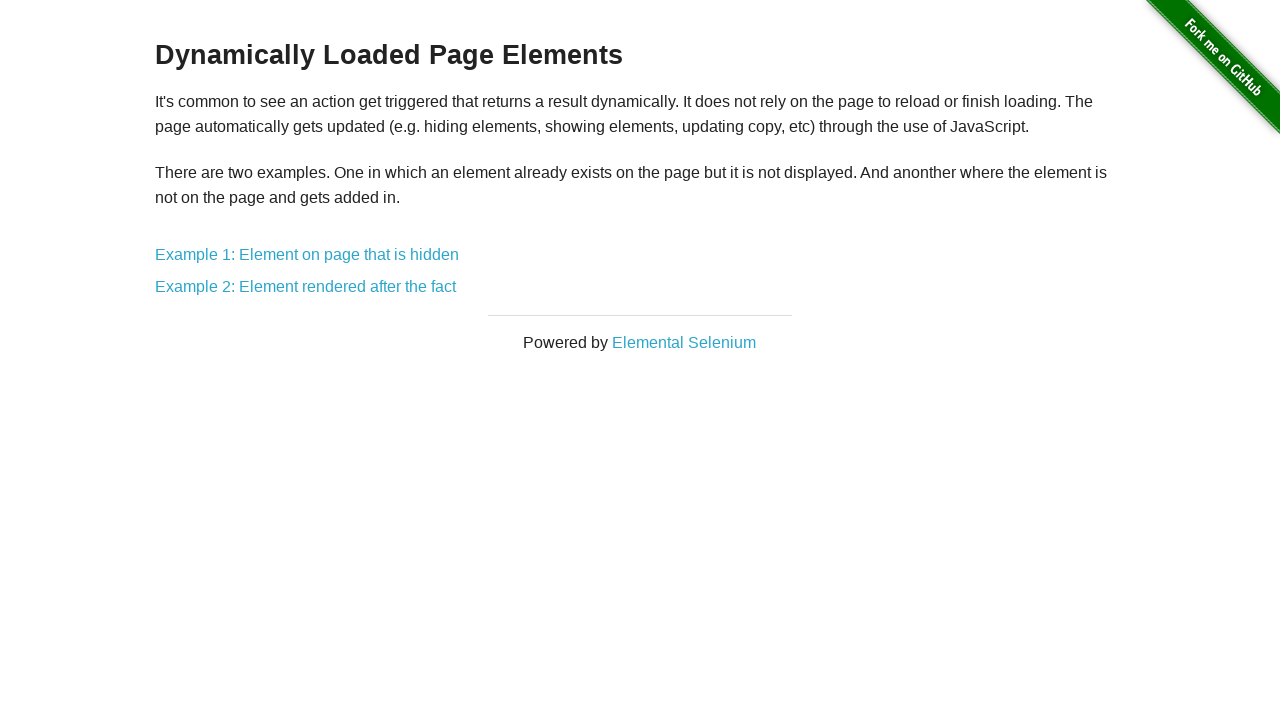

Clicked on 'Example 1: Element on page that is hidden' link at (307, 255) on text=Example 1: Element on page that is hidden
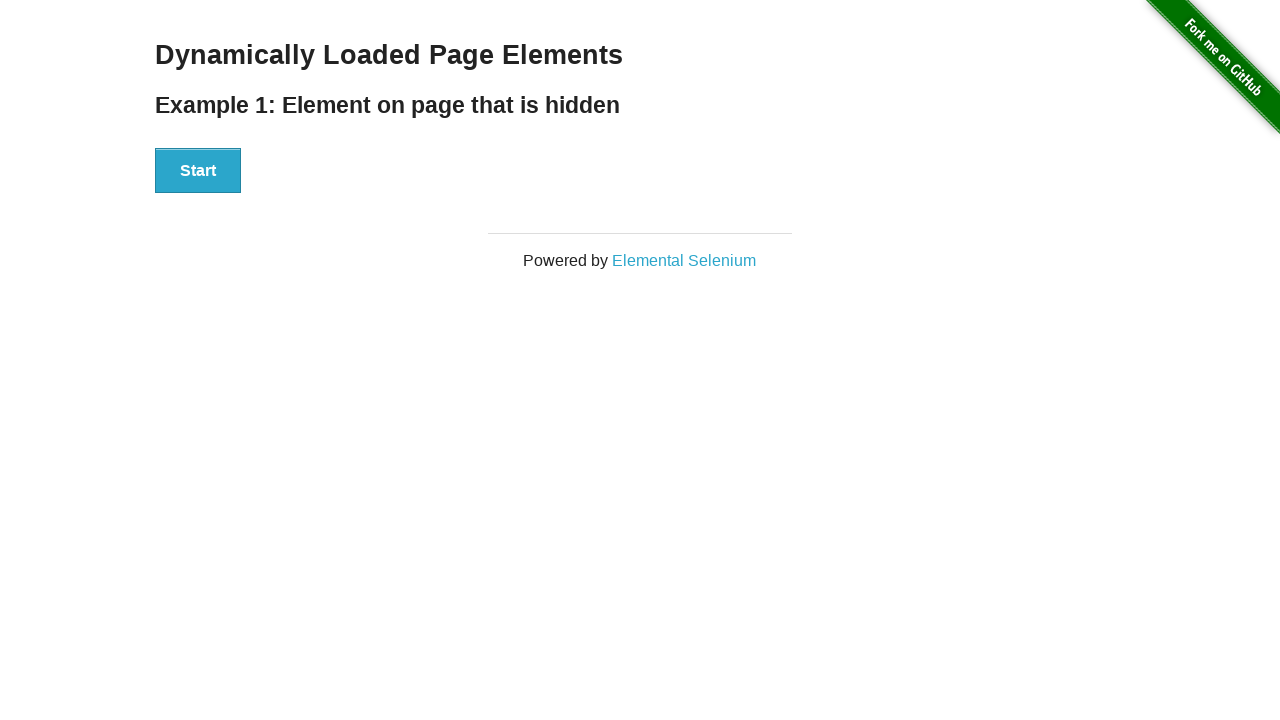

Clicked the Start button to trigger loading at (198, 171) on #start button
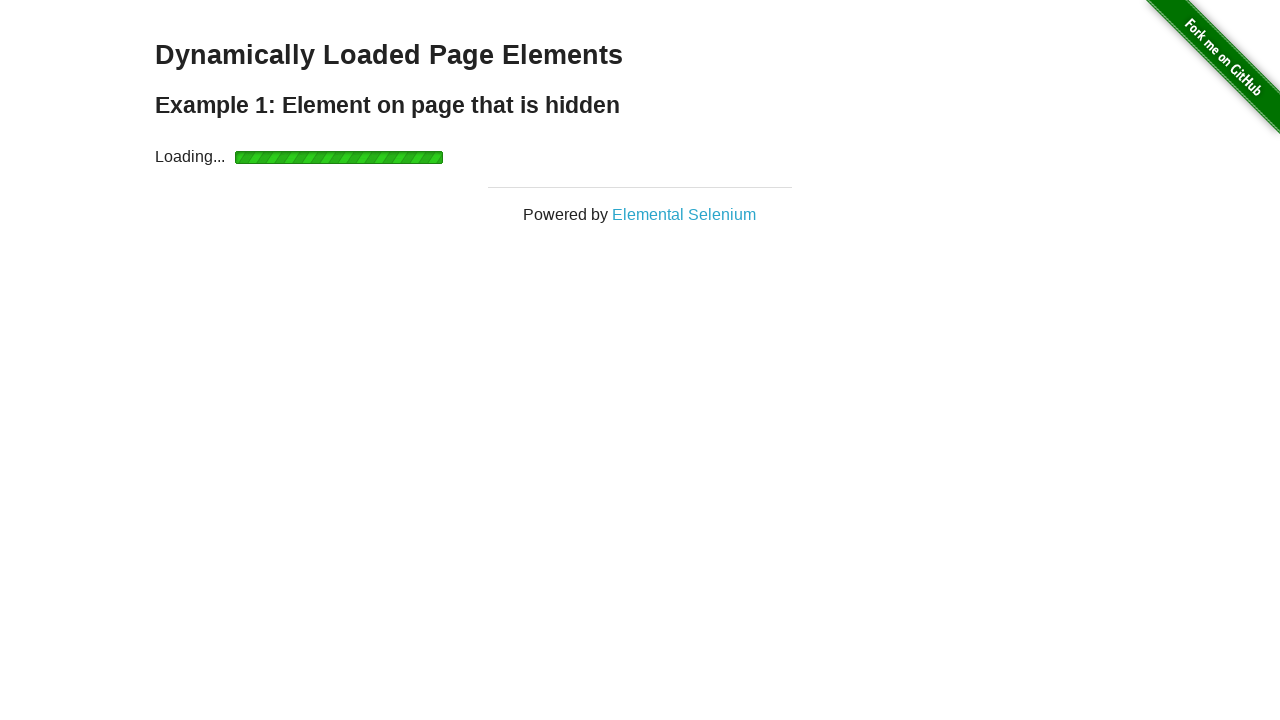

Loading indicator disappeared
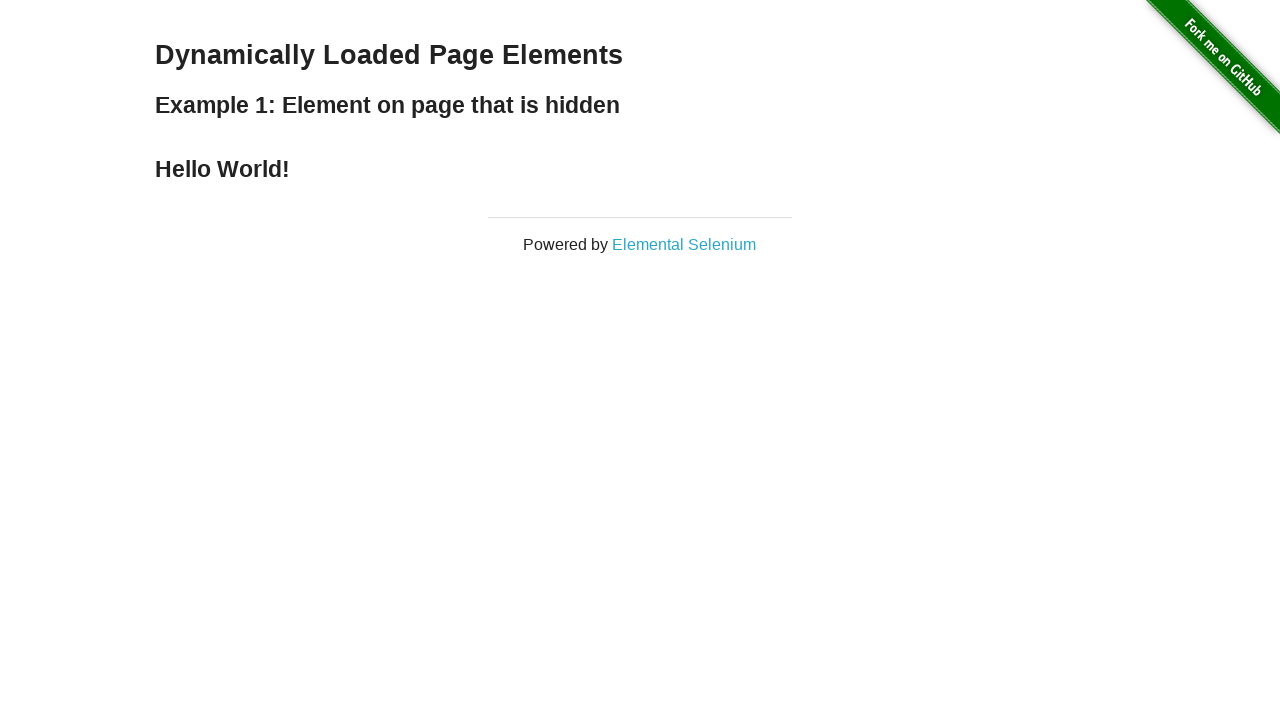

Finish element became visible
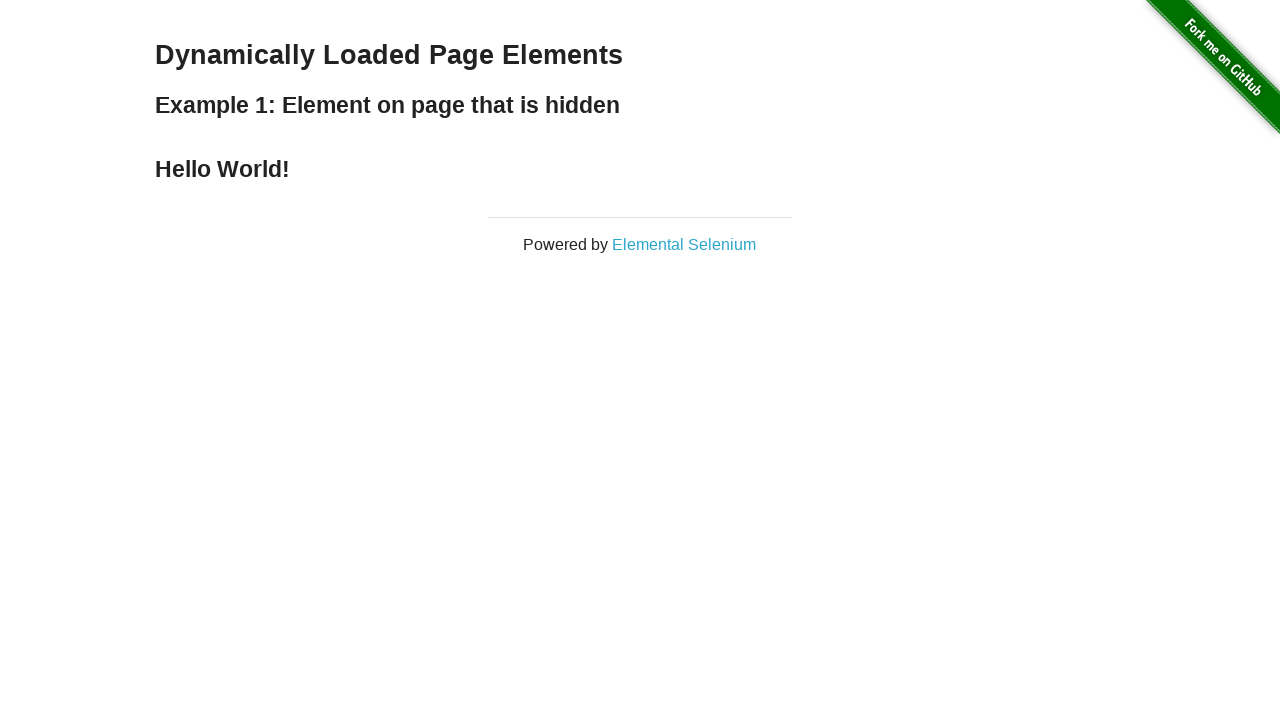

Retrieved text content from finish element
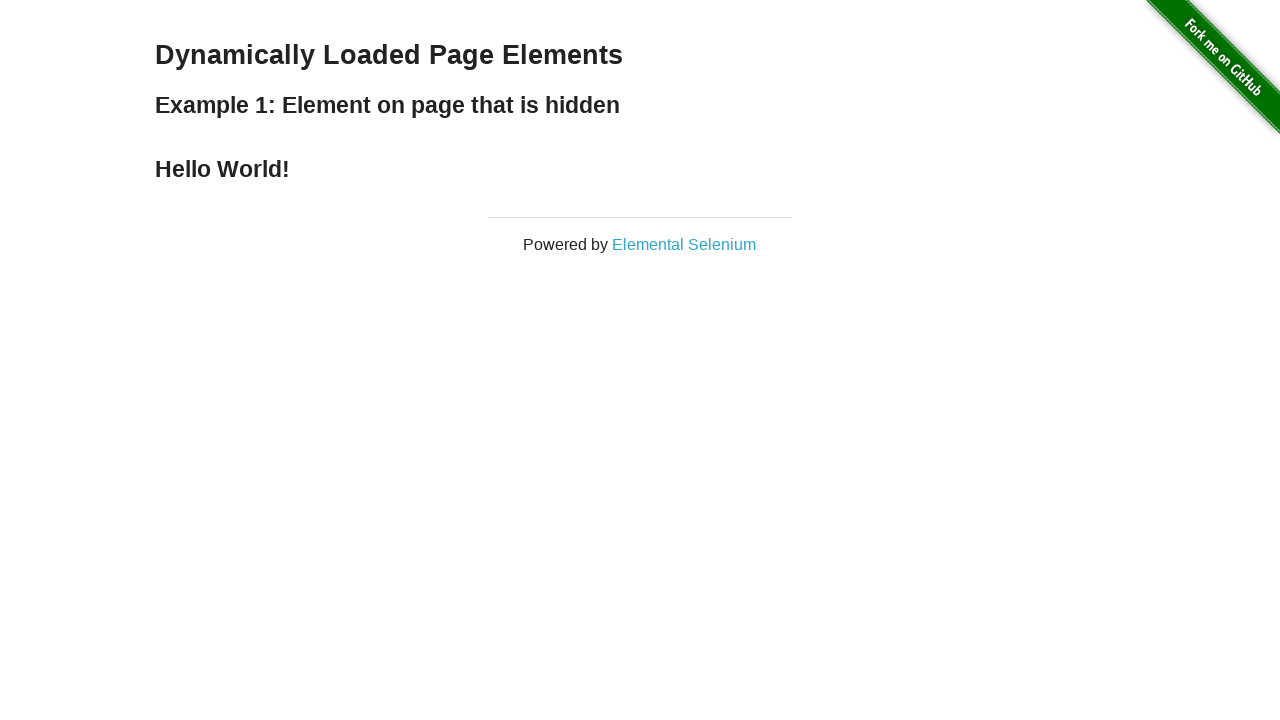

Verified finish element displays 'Hello World!'
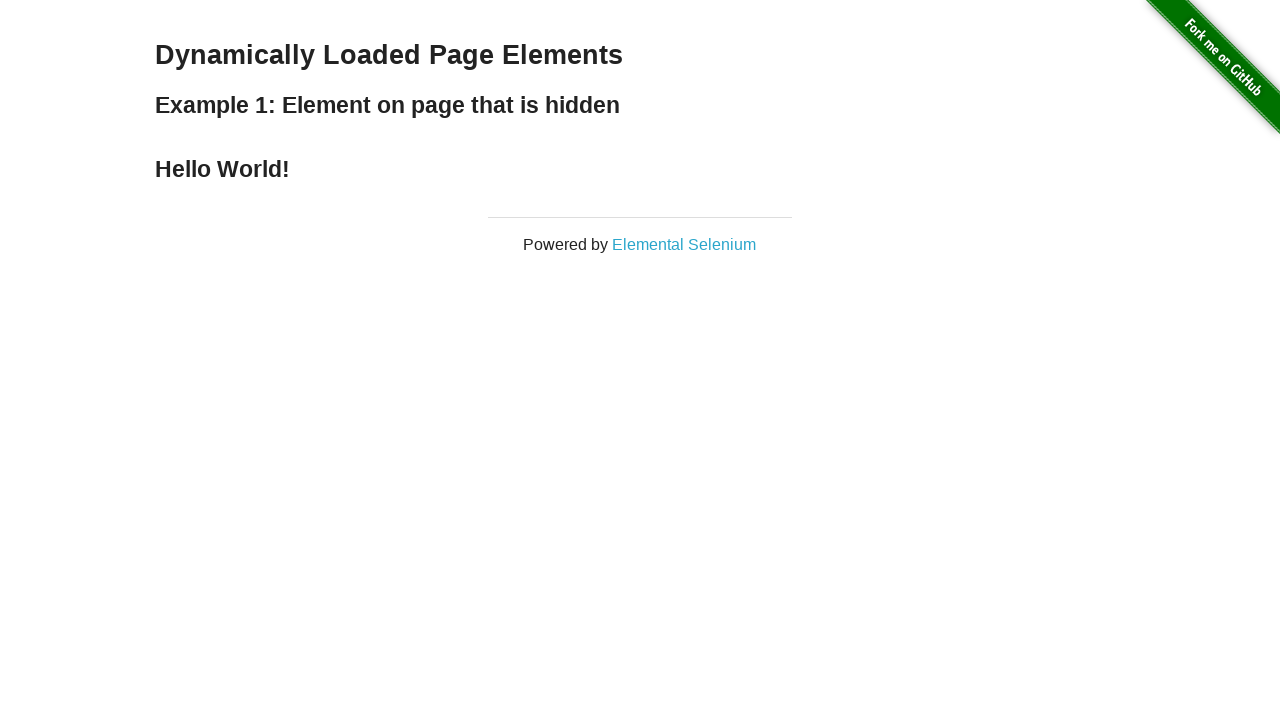

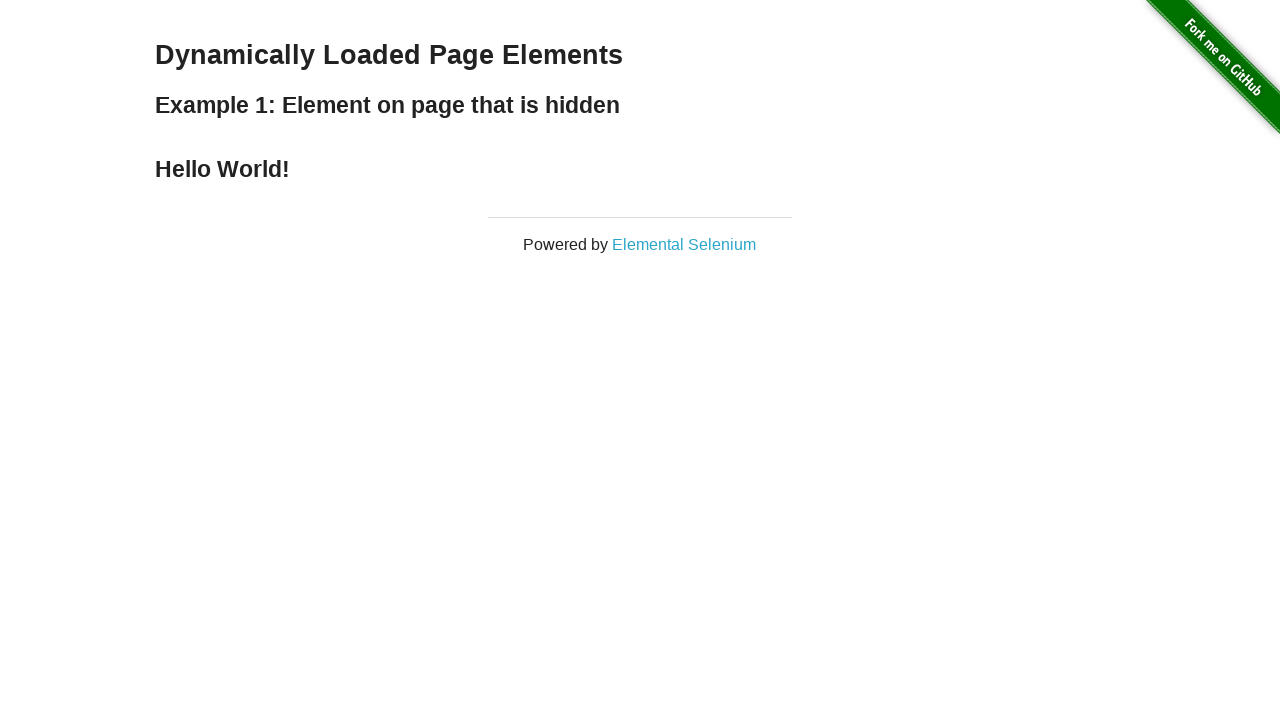